Tests editing a todo item by double-clicking, changing the text, and pressing Enter

Starting URL: https://demo.playwright.dev/todomvc

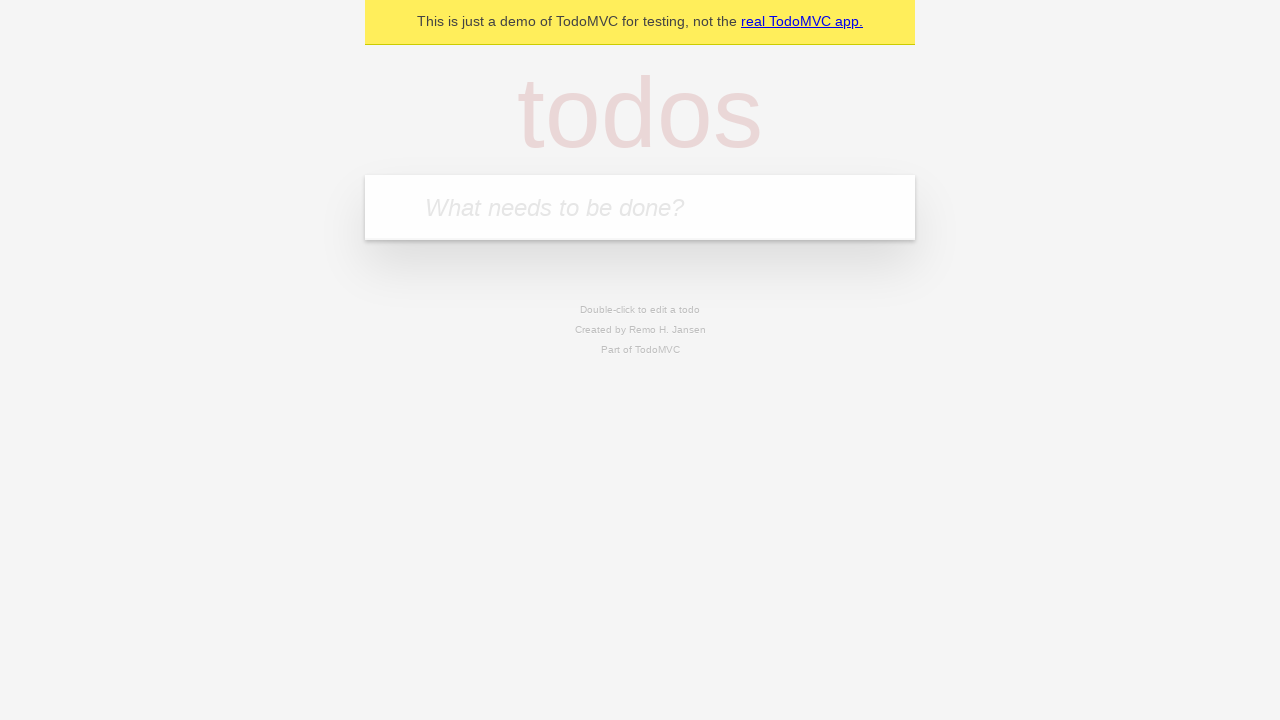

Filled todo input with 'buy some cheese' on internal:attr=[placeholder="What needs to be done?"i]
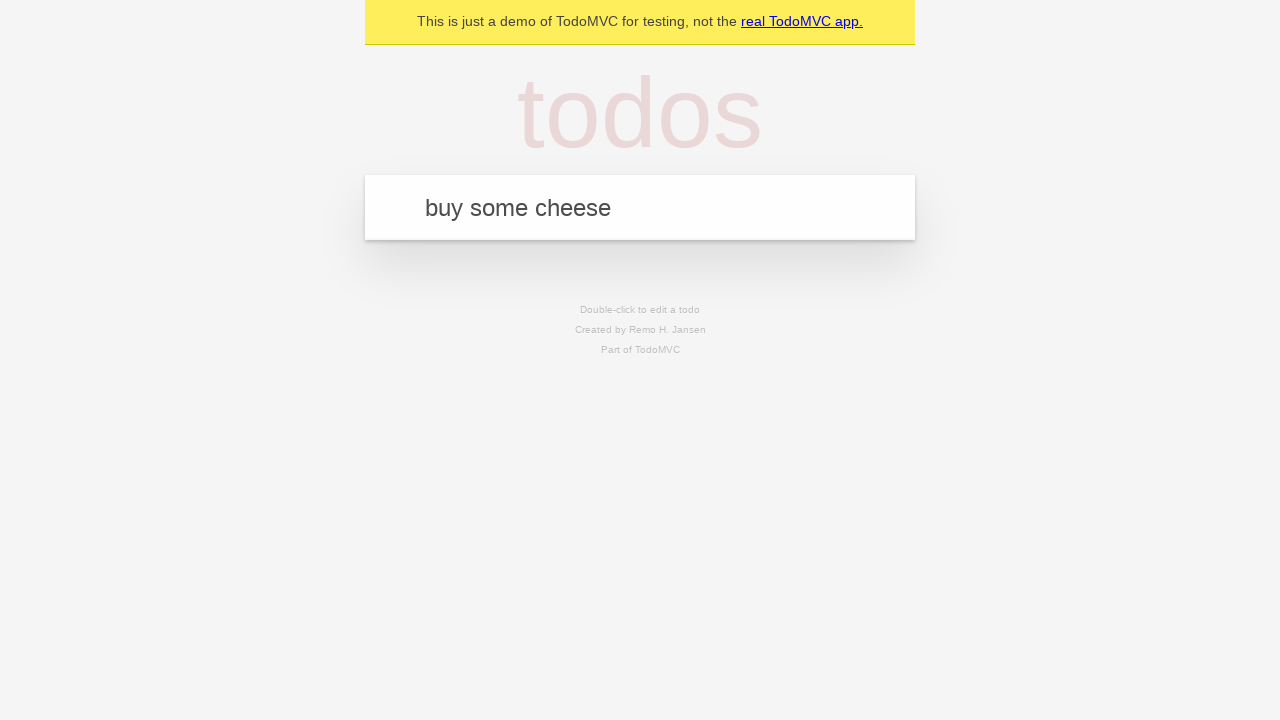

Pressed Enter to create todo 'buy some cheese' on internal:attr=[placeholder="What needs to be done?"i]
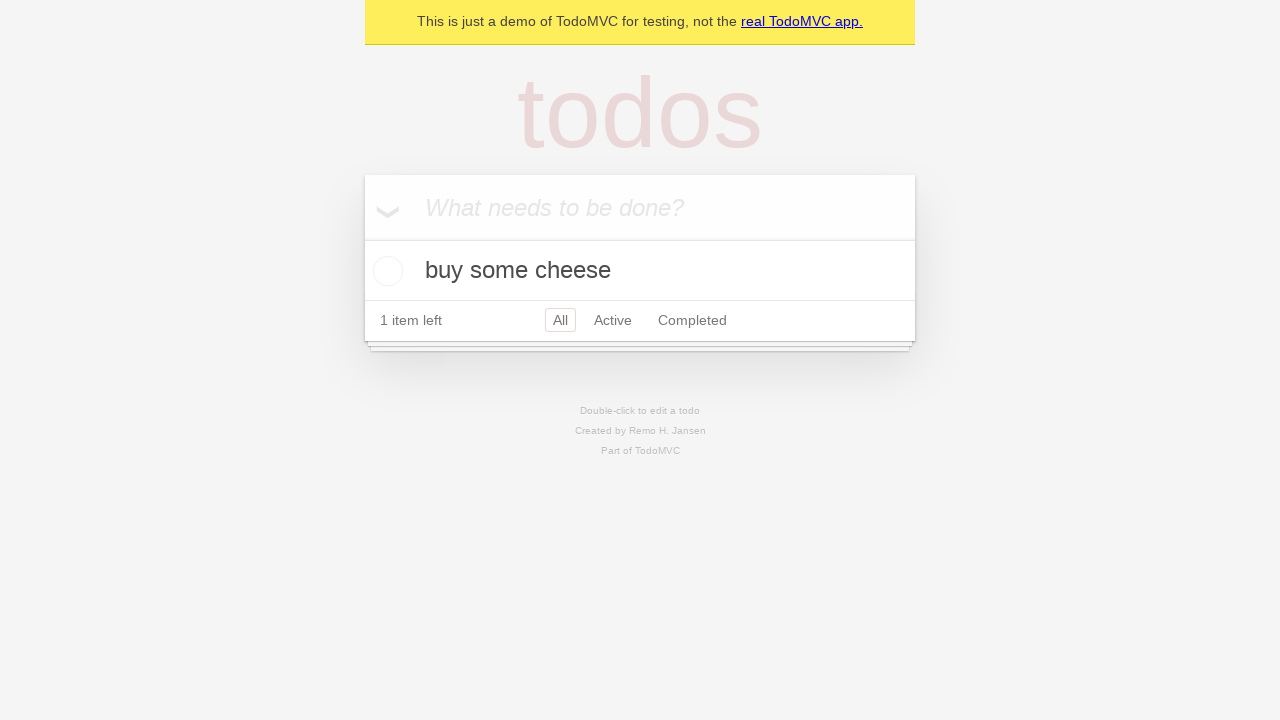

Filled todo input with 'feed the cat' on internal:attr=[placeholder="What needs to be done?"i]
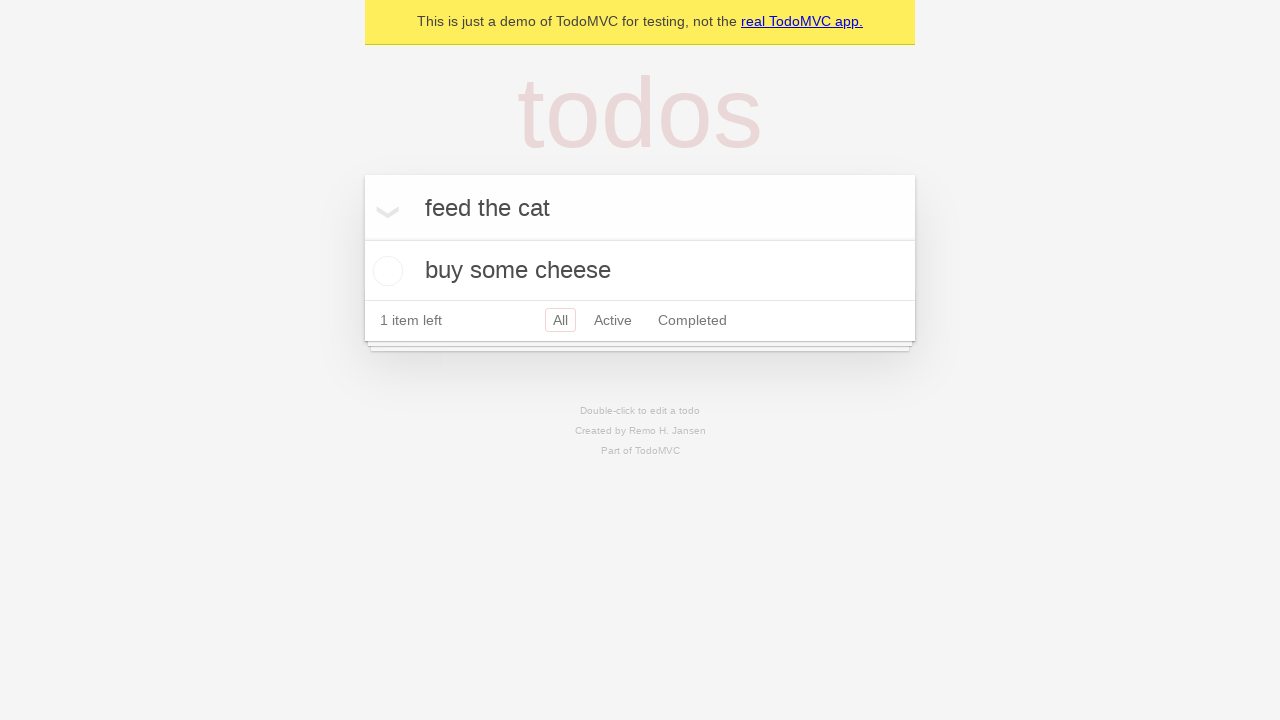

Pressed Enter to create todo 'feed the cat' on internal:attr=[placeholder="What needs to be done?"i]
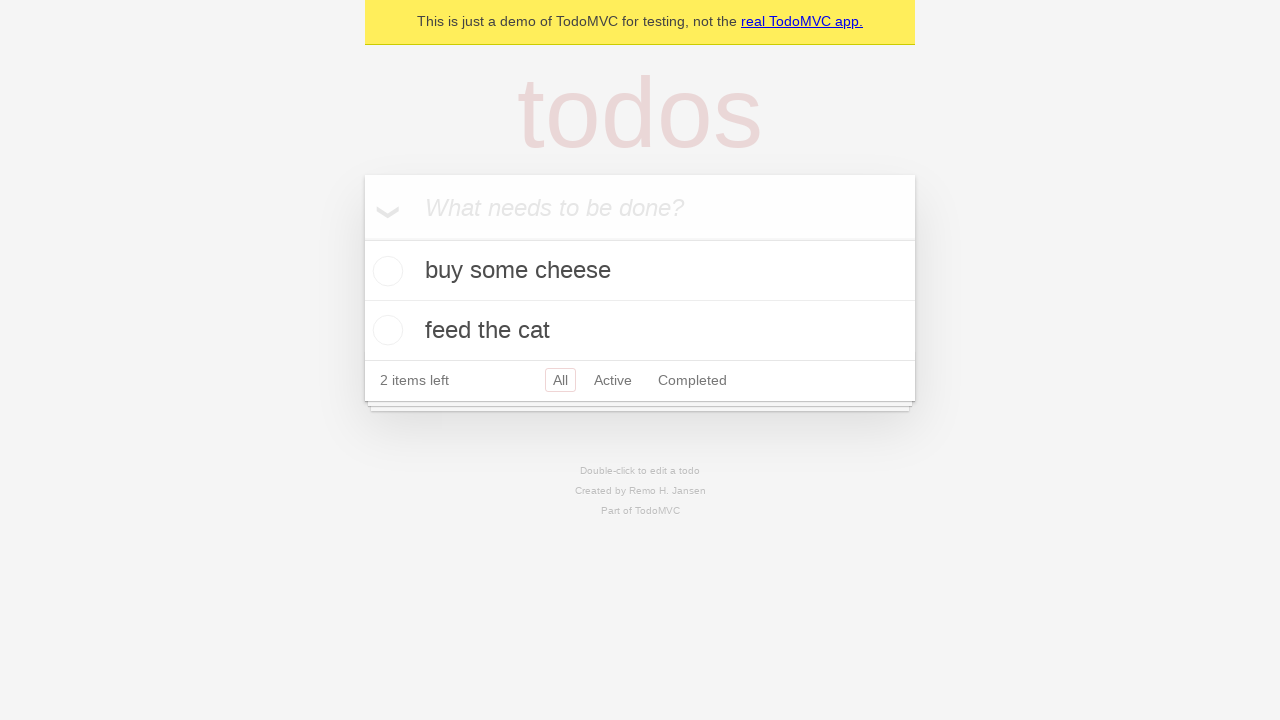

Filled todo input with 'book a doctors appointment' on internal:attr=[placeholder="What needs to be done?"i]
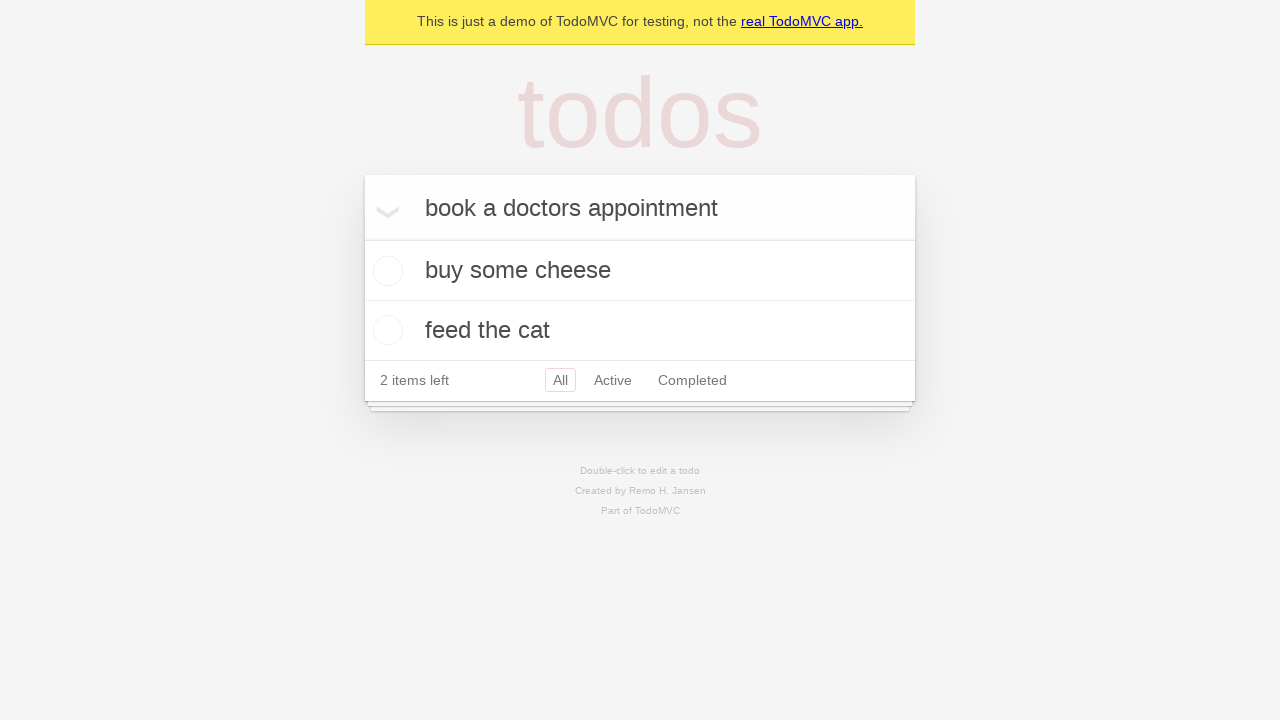

Pressed Enter to create todo 'book a doctors appointment' on internal:attr=[placeholder="What needs to be done?"i]
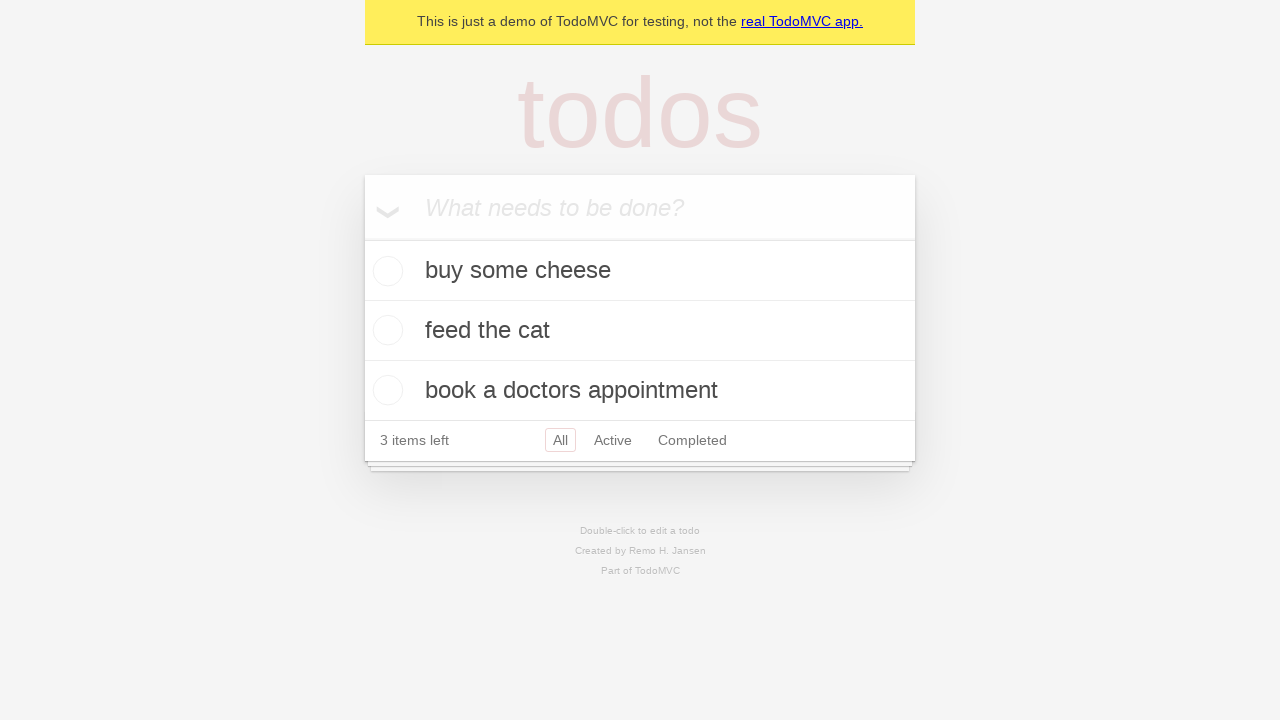

Double-clicked second todo item to enter edit mode at (640, 331) on [data-testid='todo-item'] >> nth=1
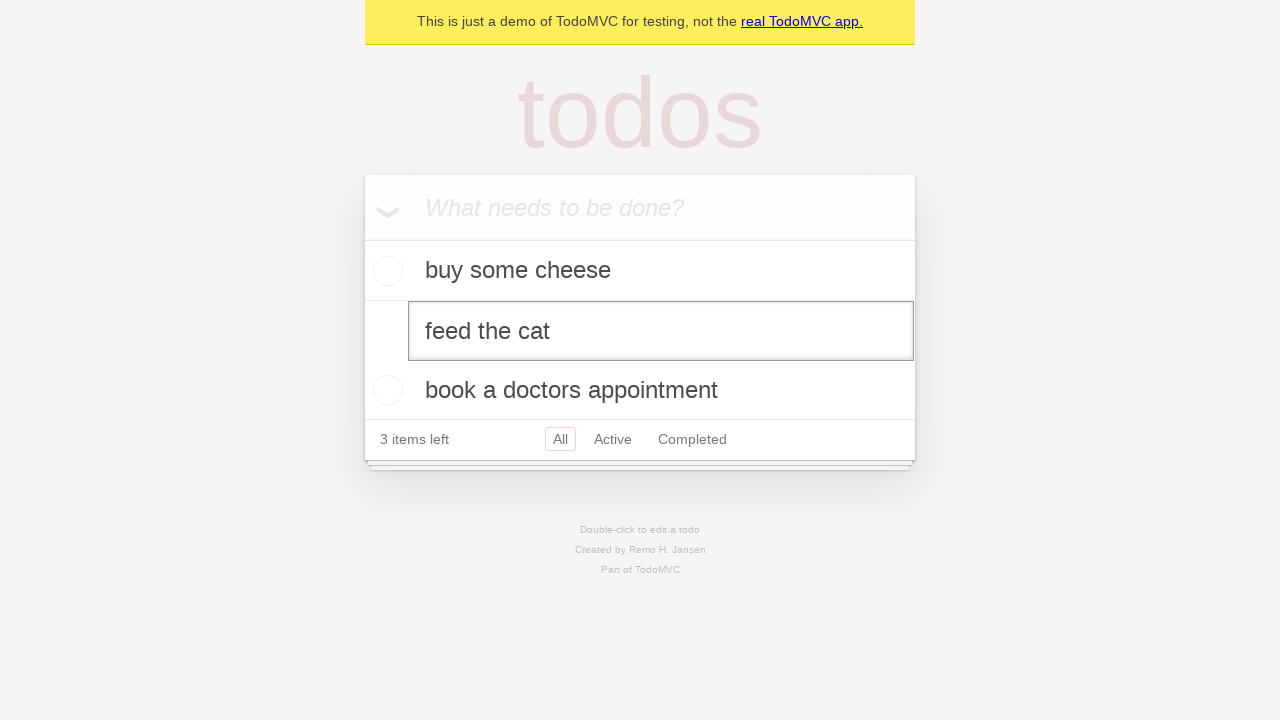

Filled edit input with 'buy some sausages' on [data-testid='todo-item'] >> nth=1 >> internal:role=textbox[name="Edit"i]
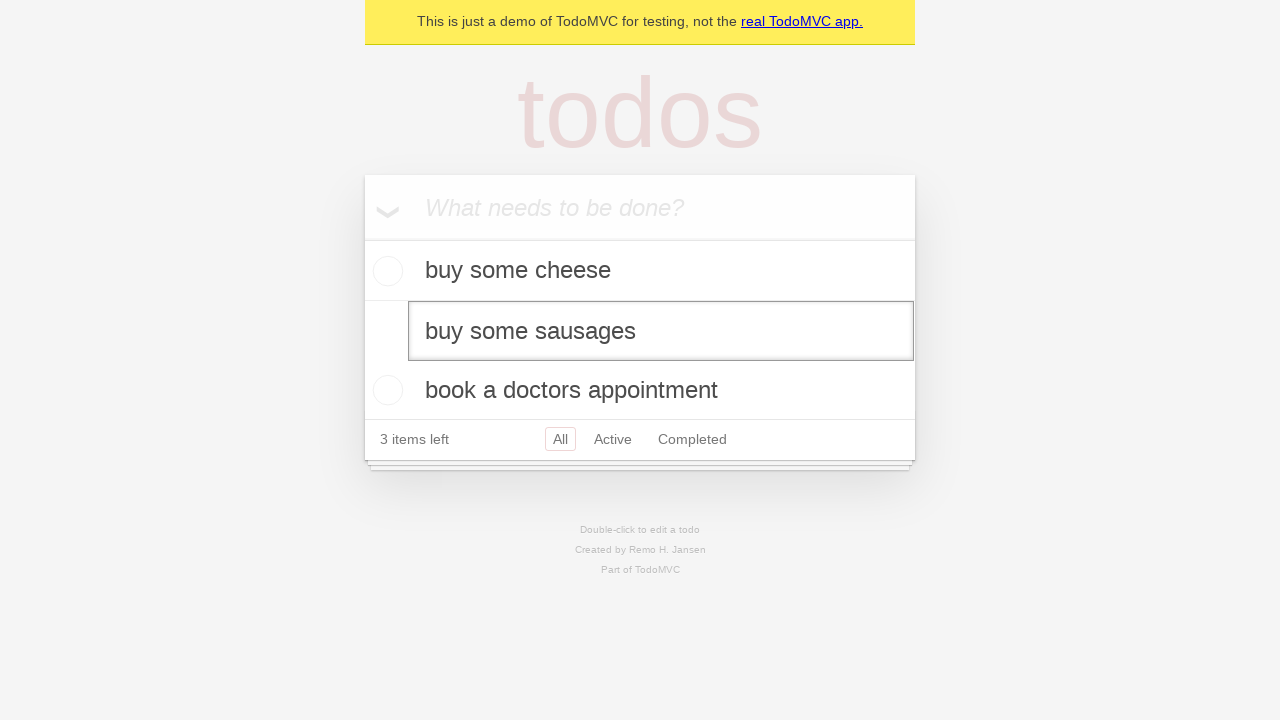

Pressed Enter to save edited todo text on [data-testid='todo-item'] >> nth=1 >> internal:role=textbox[name="Edit"i]
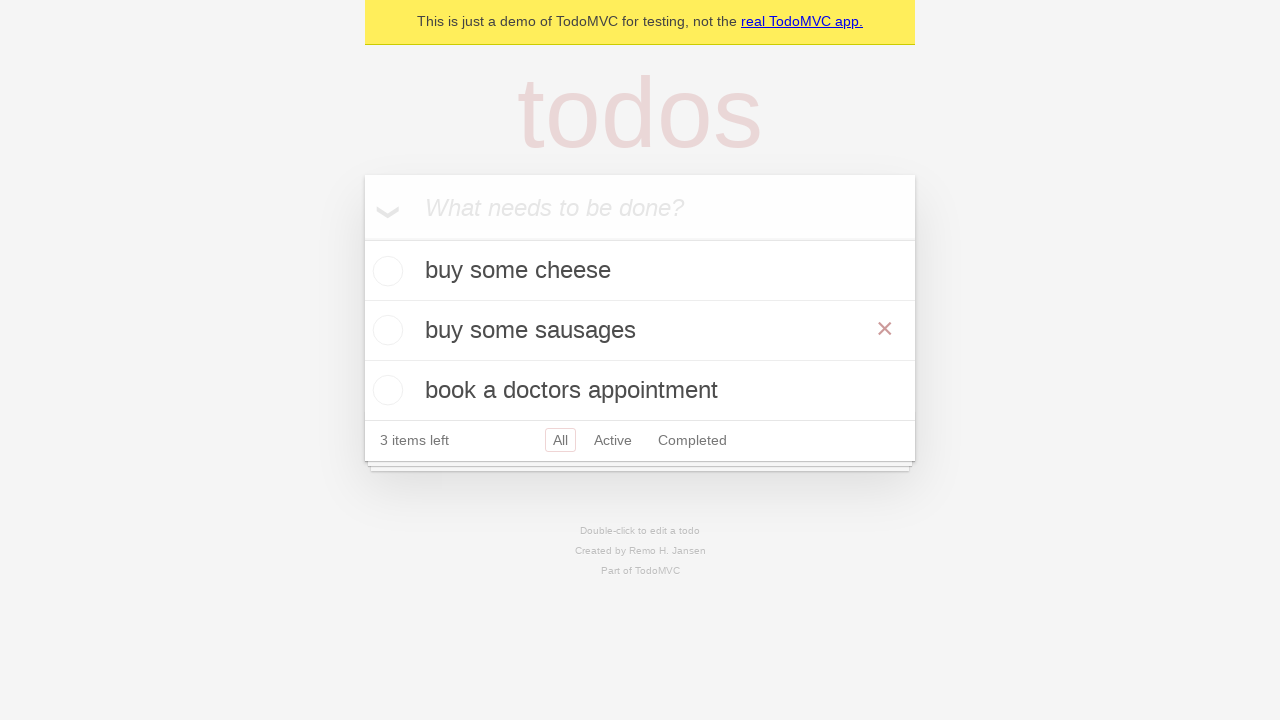

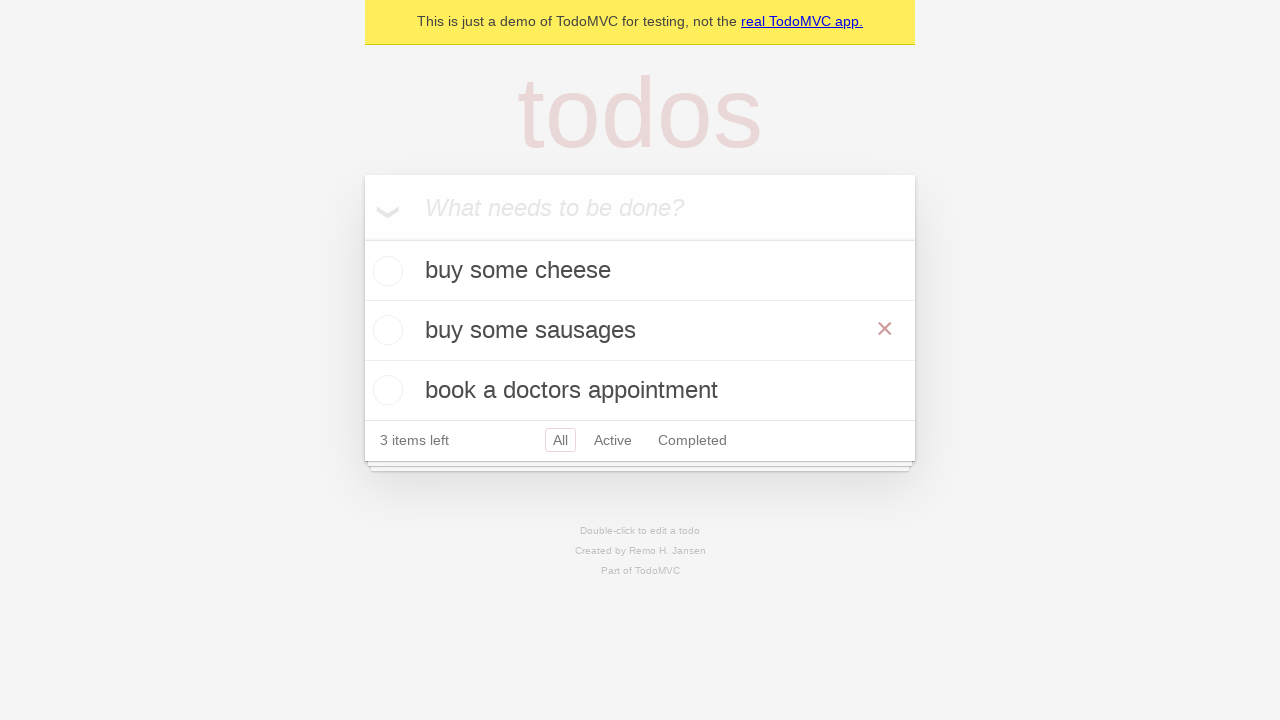